Tests interaction with a news article page by waiting for an author field to load and filling it with text

Starting URL: https://news.s7.ru/news?id=13441

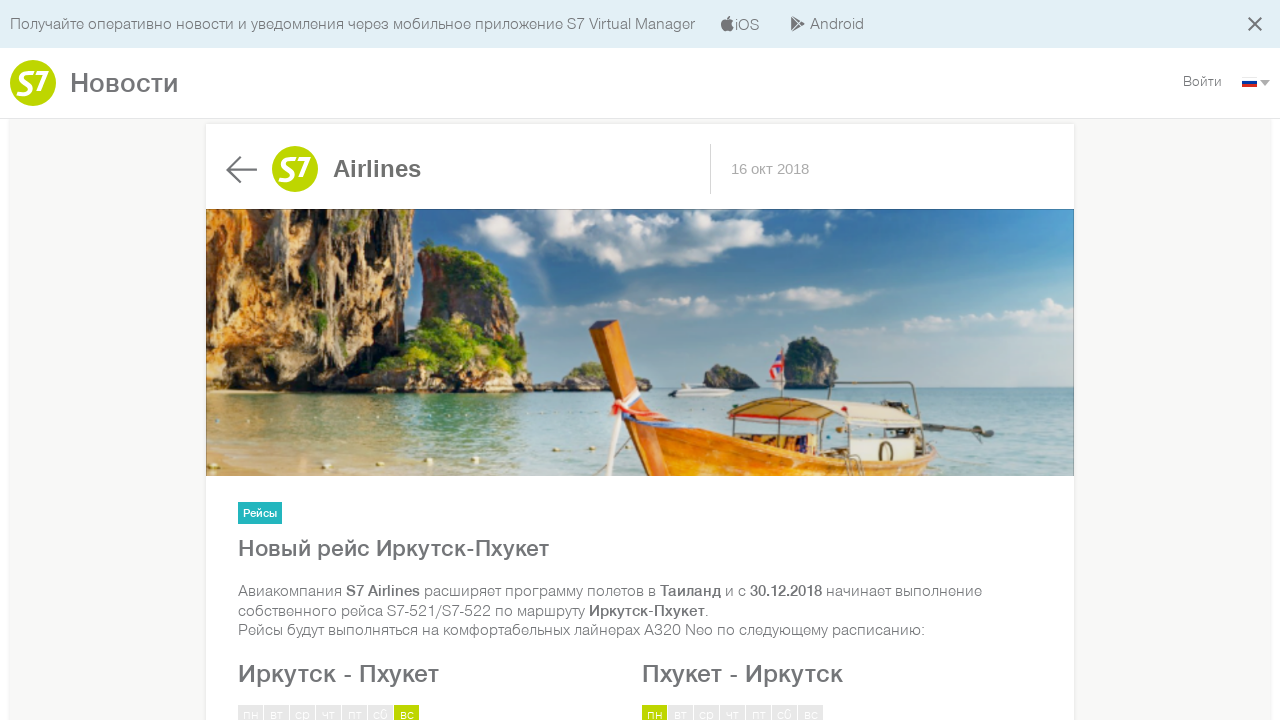

Waited for author field to load
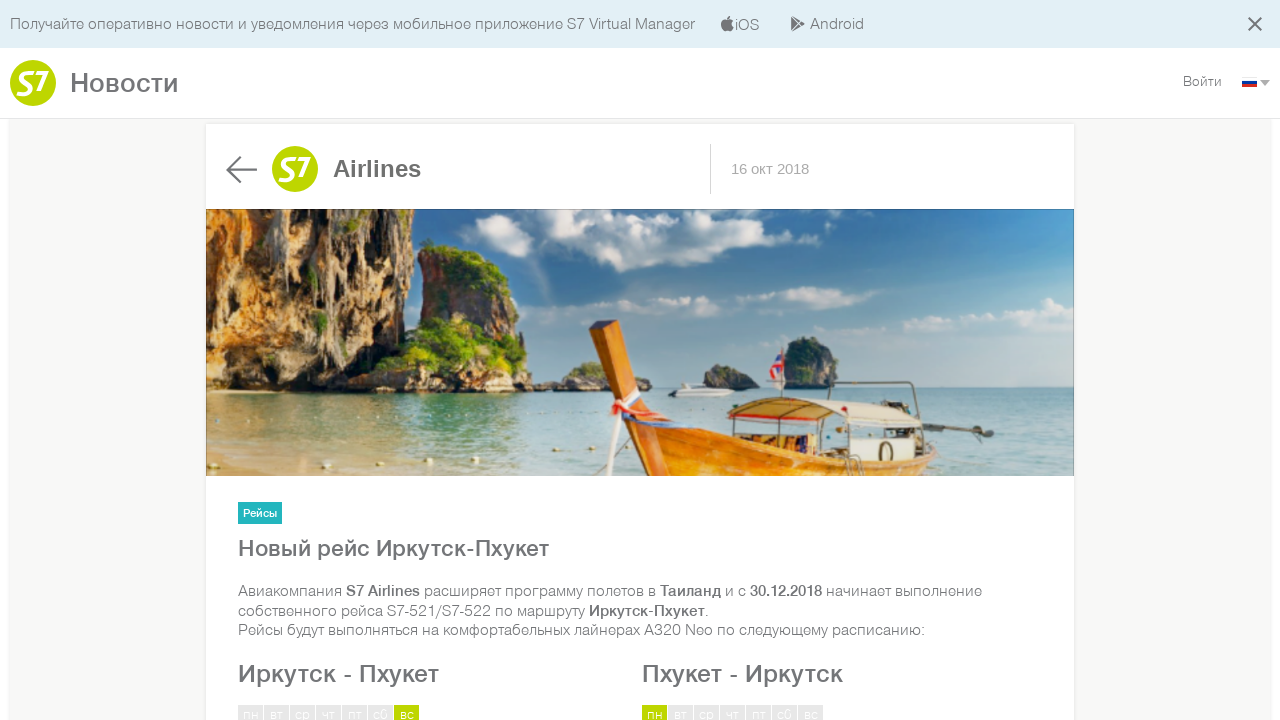

Filled author field with 'Selenium' on #author
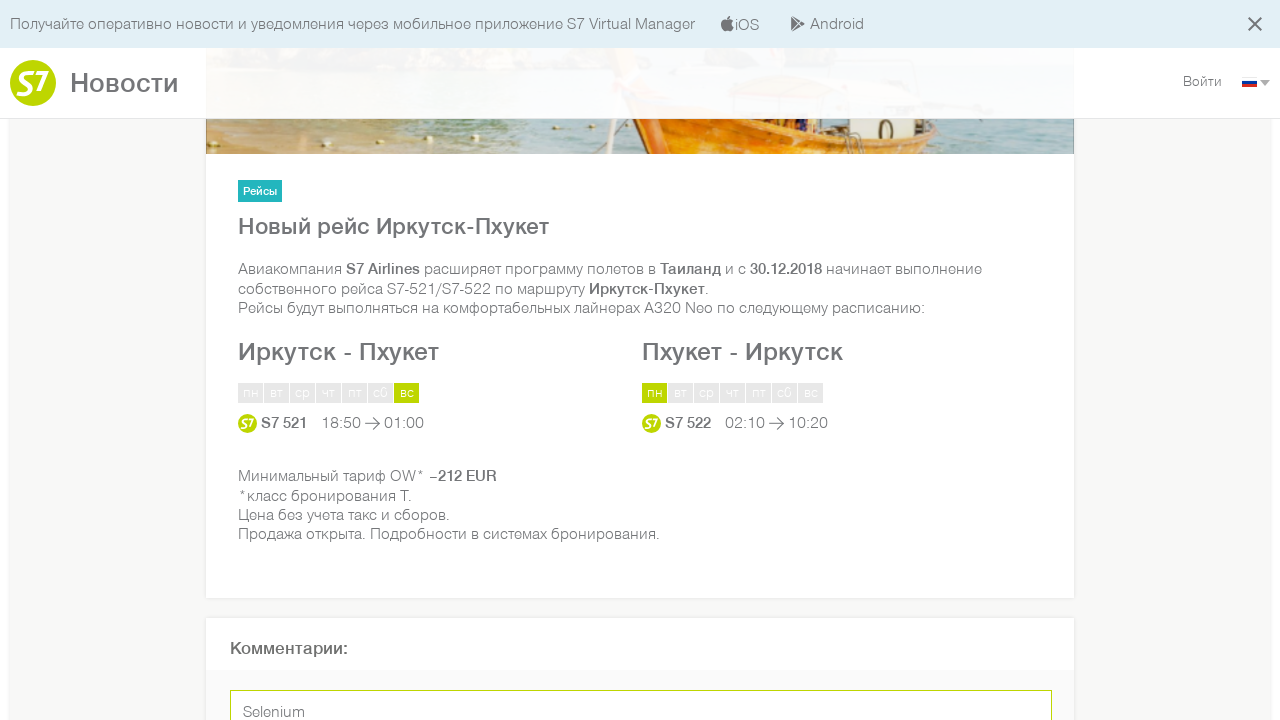

Waited for 3 seconds
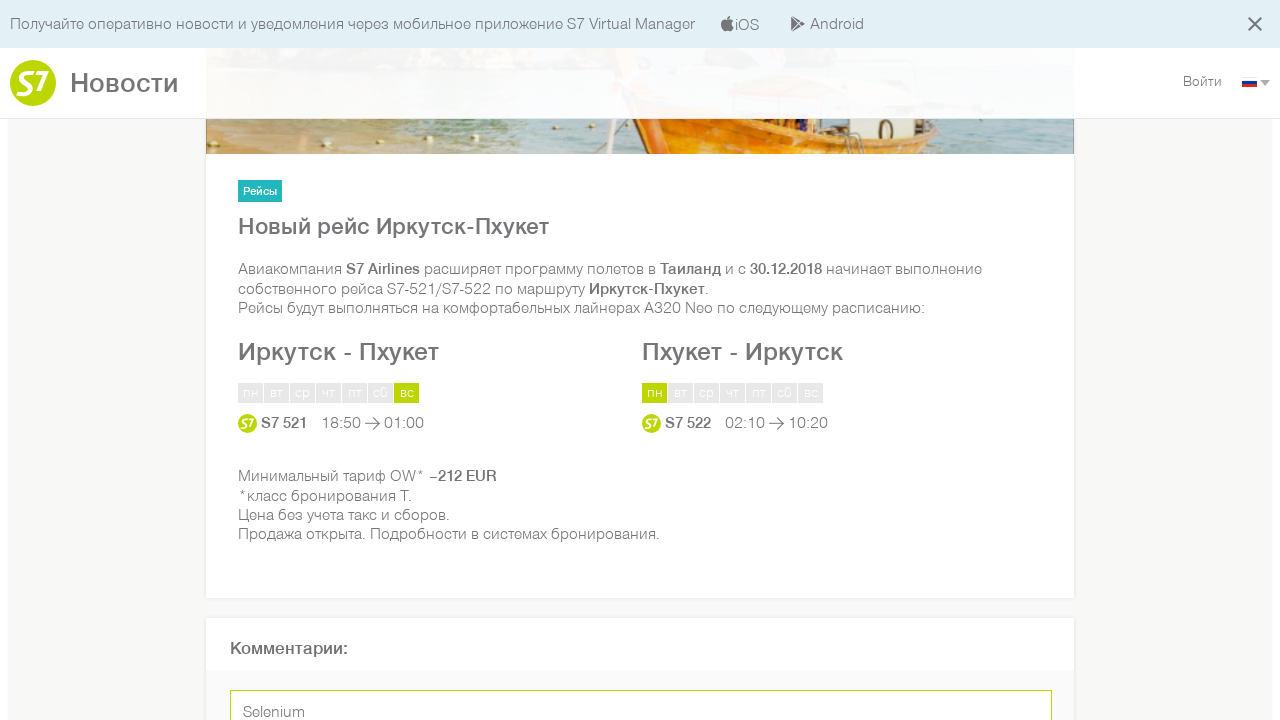

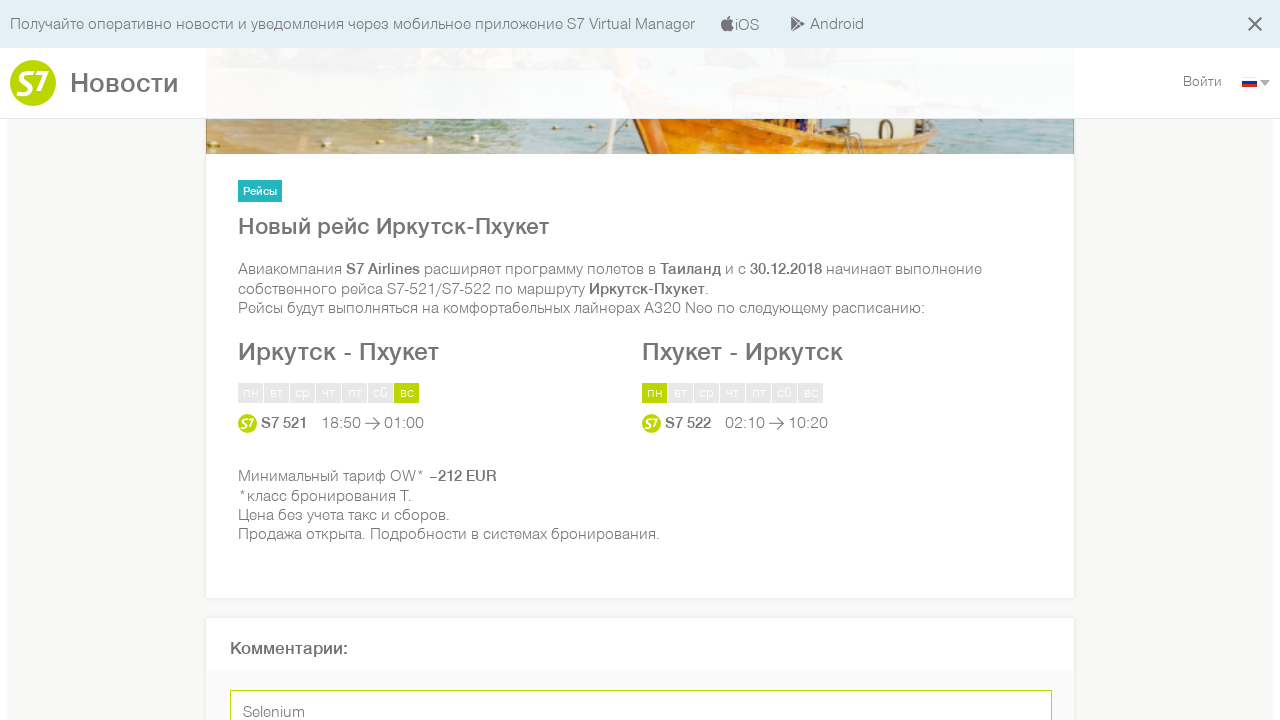